Tests a simple form by filling in first name, last name, firstname (city), and country fields, then submitting the form

Starting URL: http://suninjuly.github.io/simple_form_find_task.html

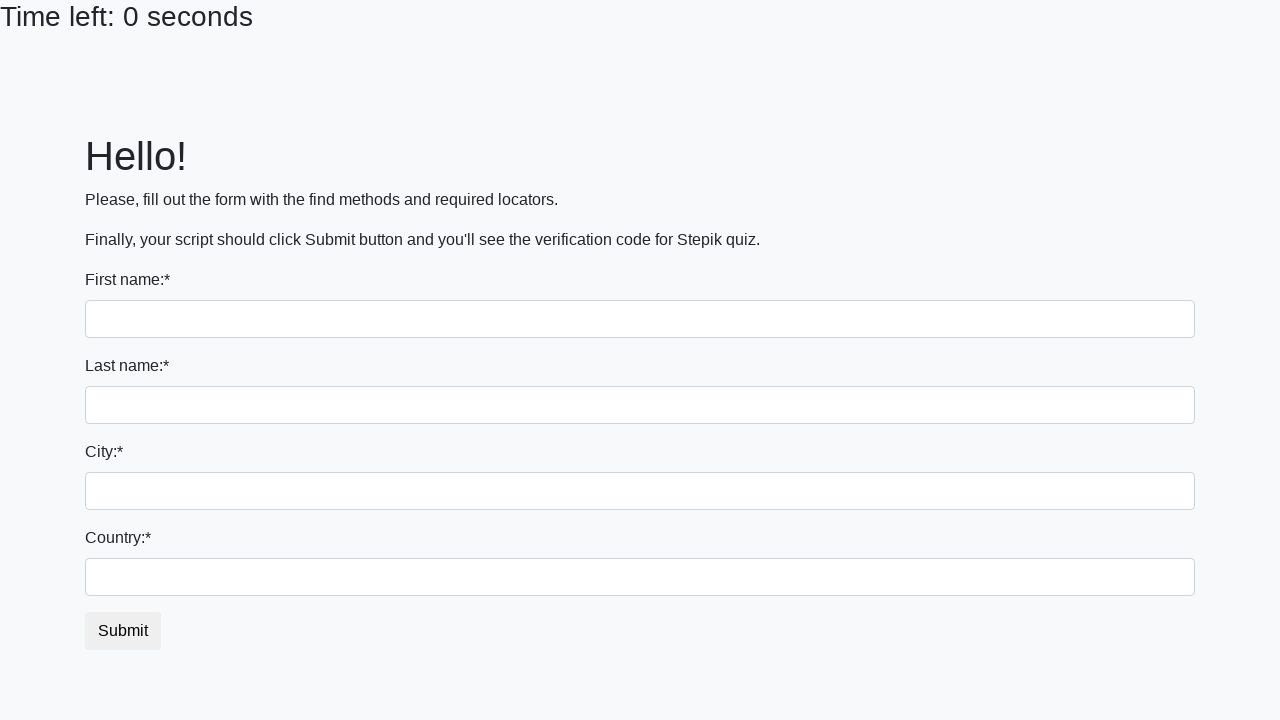

Filled first name field with 'Ivan' on input[name='first_name']
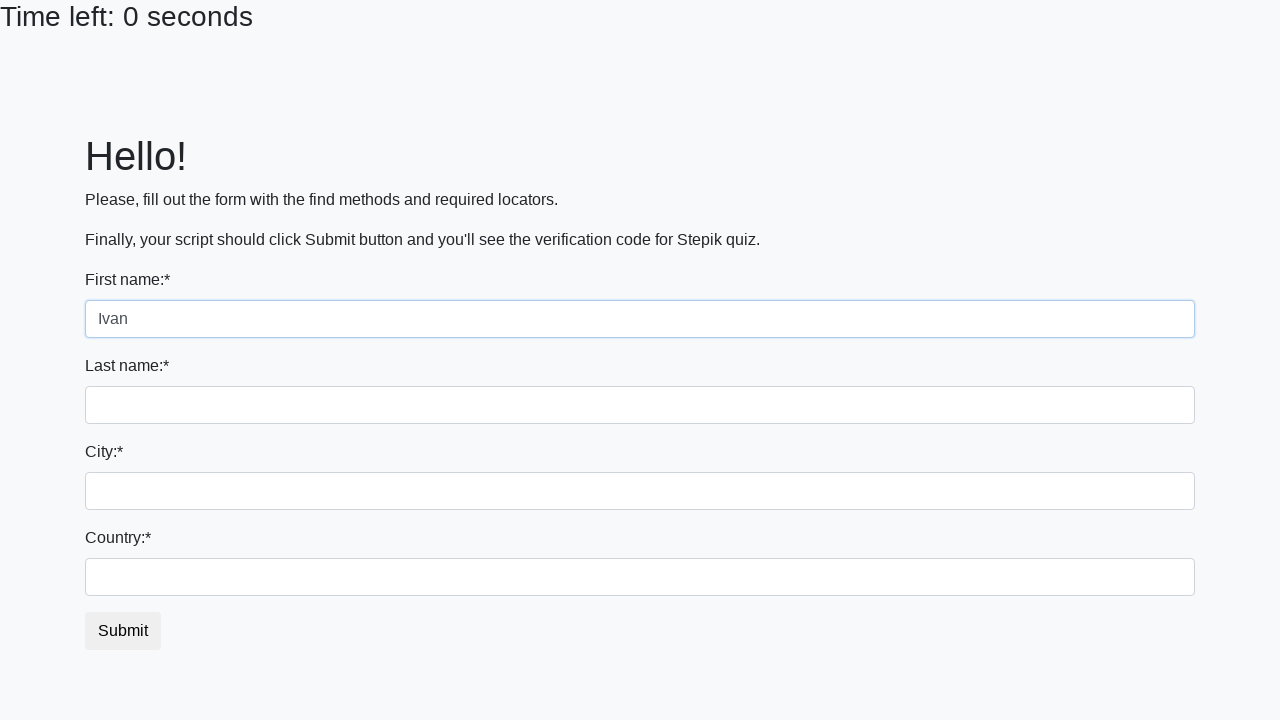

Filled last name field with 'Petrov' on input[name='last_name']
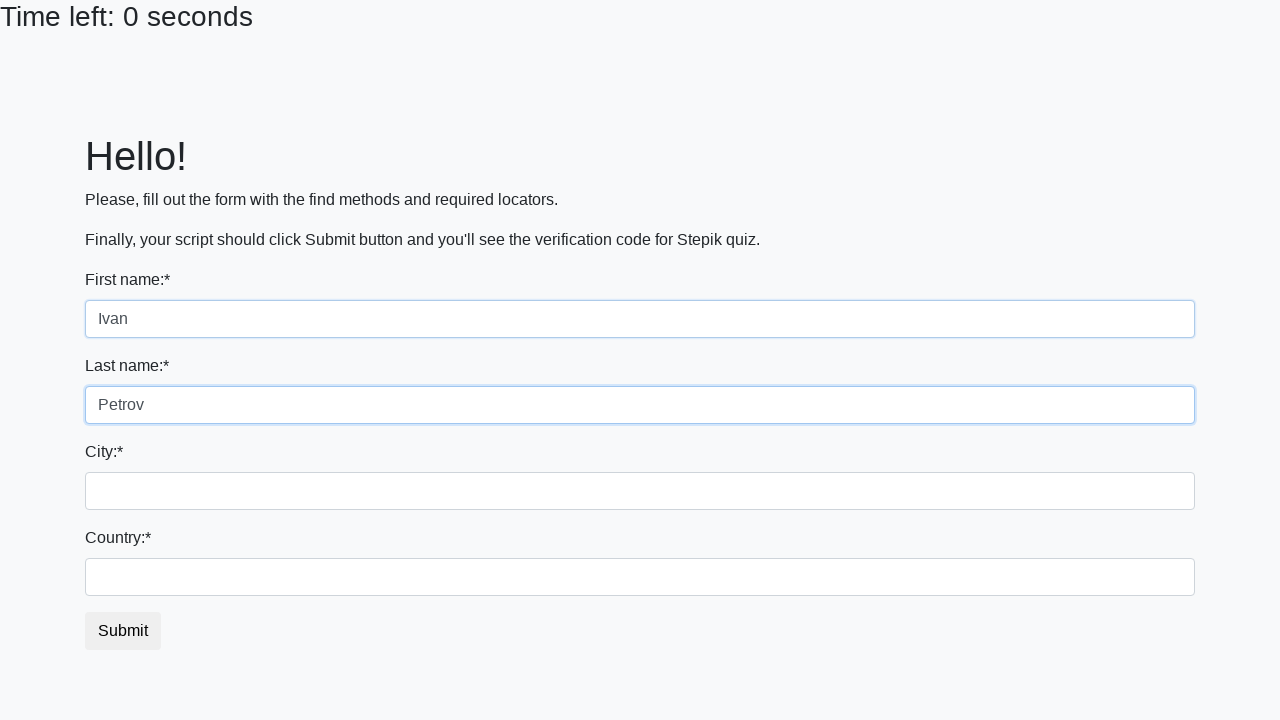

Filled city field with 'Smolensk' on input[name='firstname']
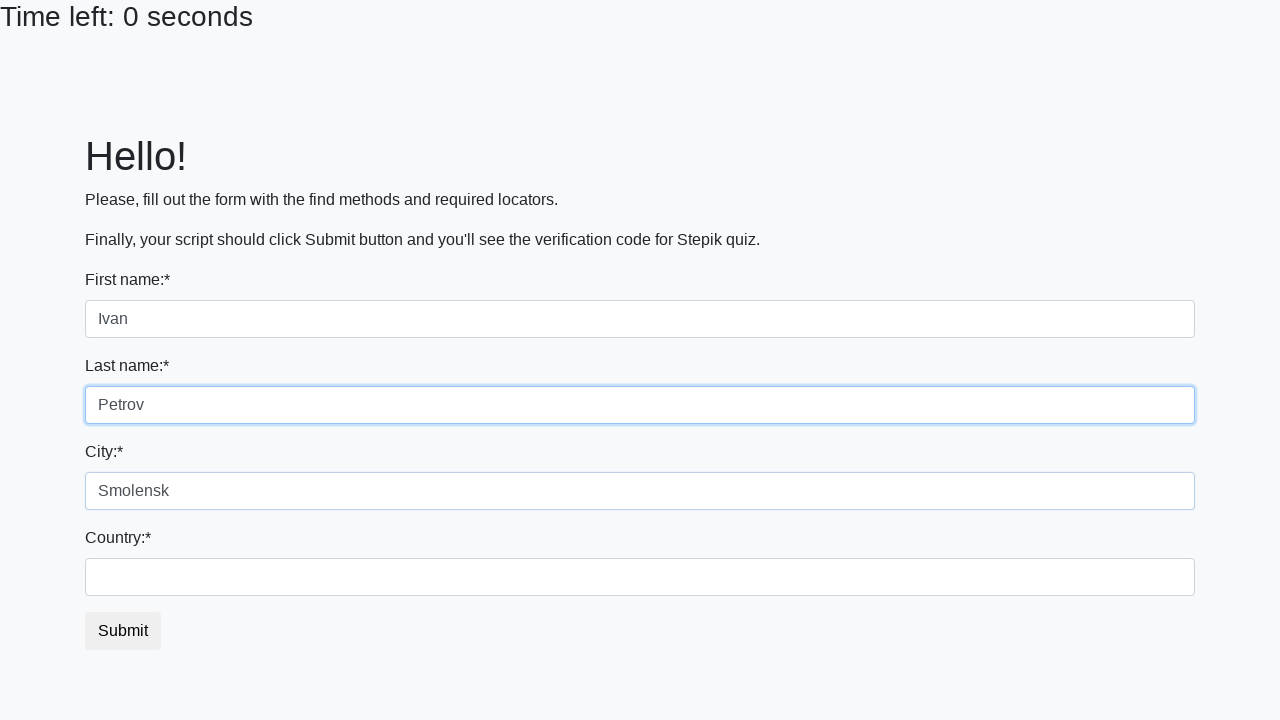

Filled country field with 'Russia' on #country
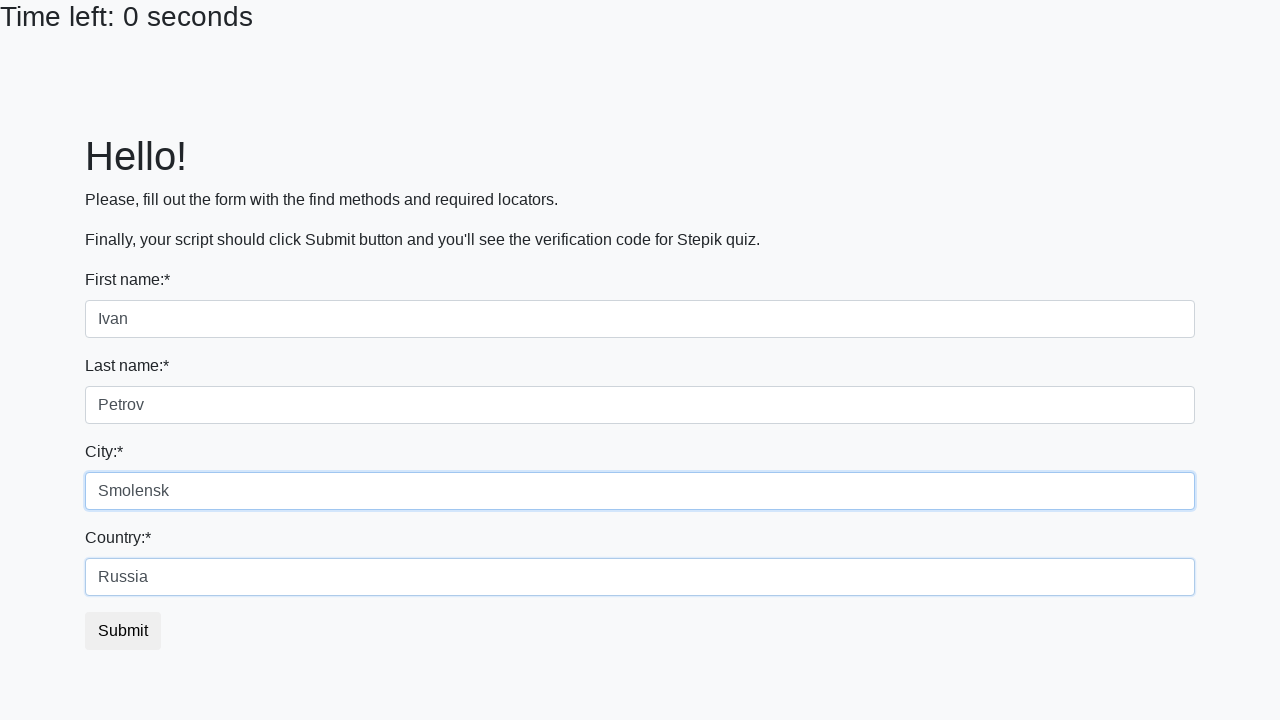

Clicked submit button to submit the form at (123, 631) on #submit_button
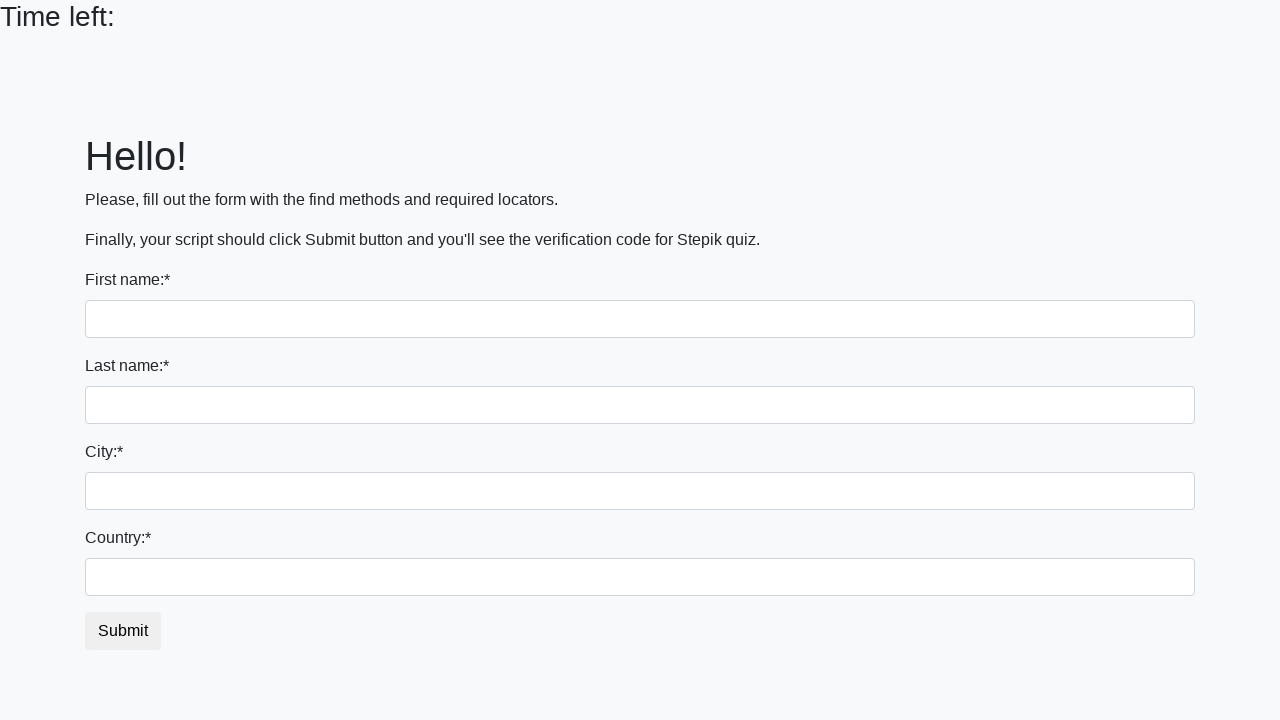

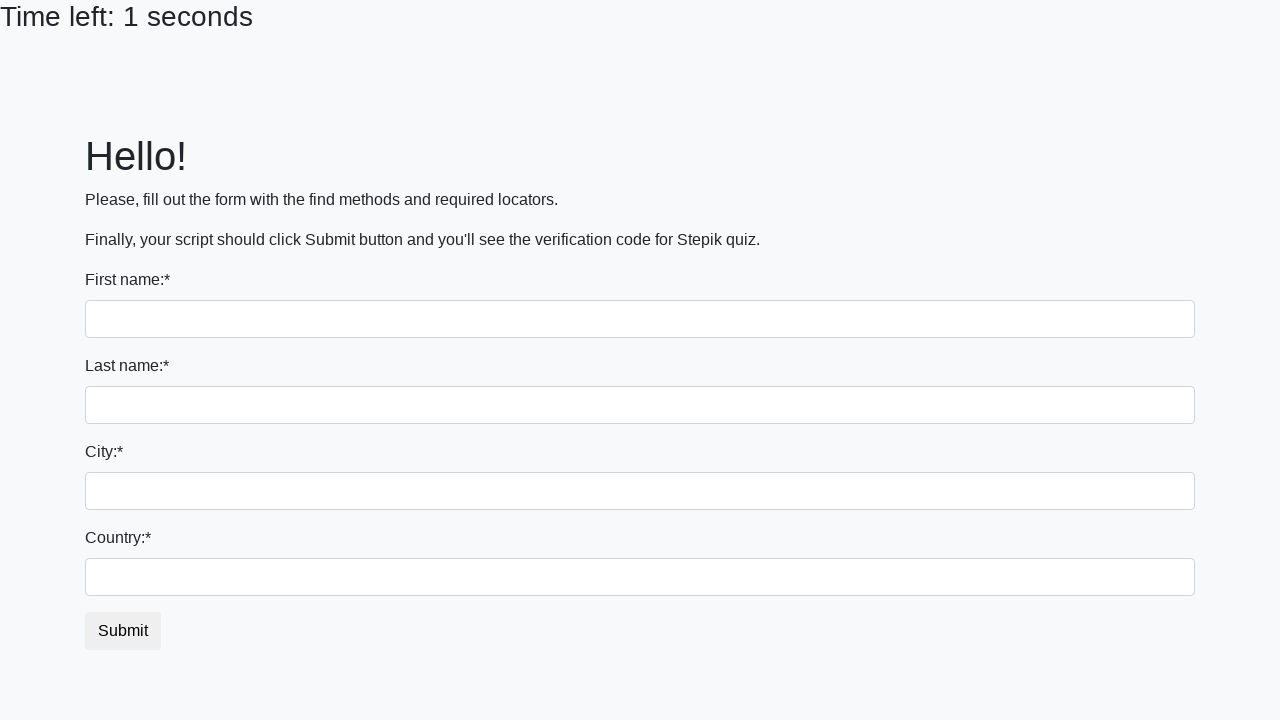